Tests dropdown functionality on a travel booking practice page by opening the passenger info dropdown, incrementing the adult passenger count 4 times, and closing the dropdown

Starting URL: https://rahulshettyacademy.com/dropdownsPractise/

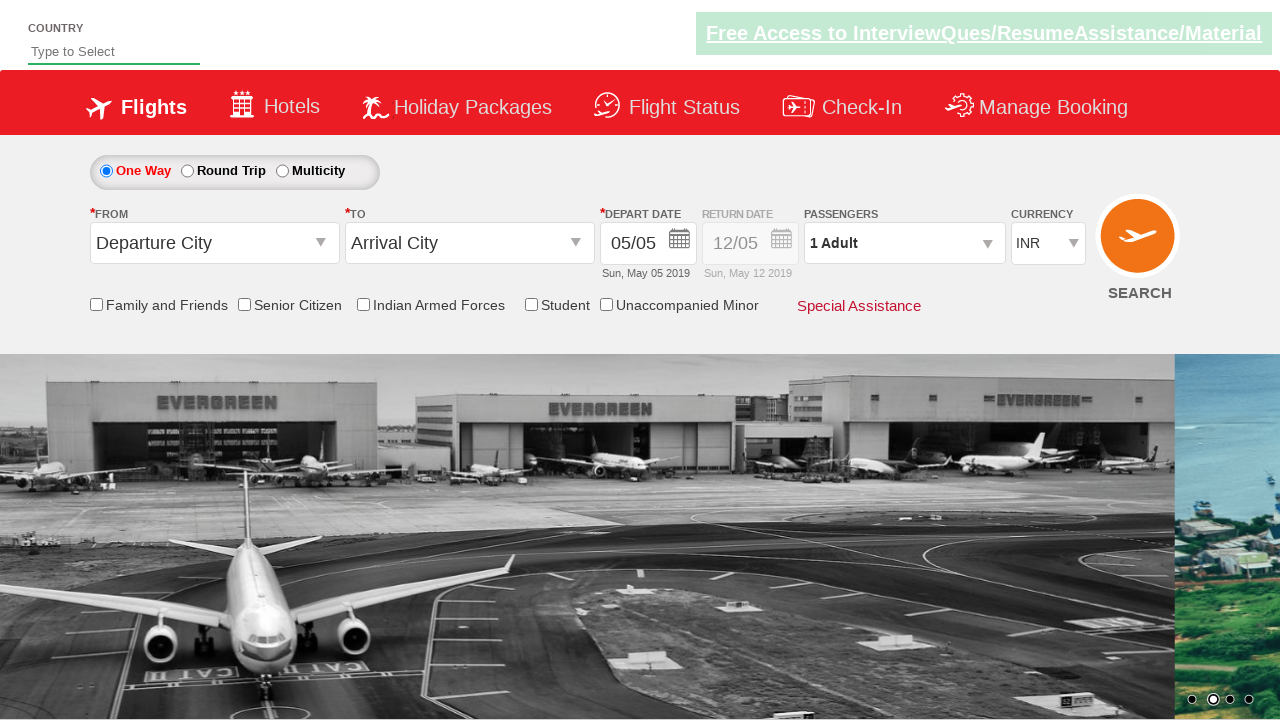

Clicked passenger info dropdown to open it at (904, 243) on #divpaxinfo
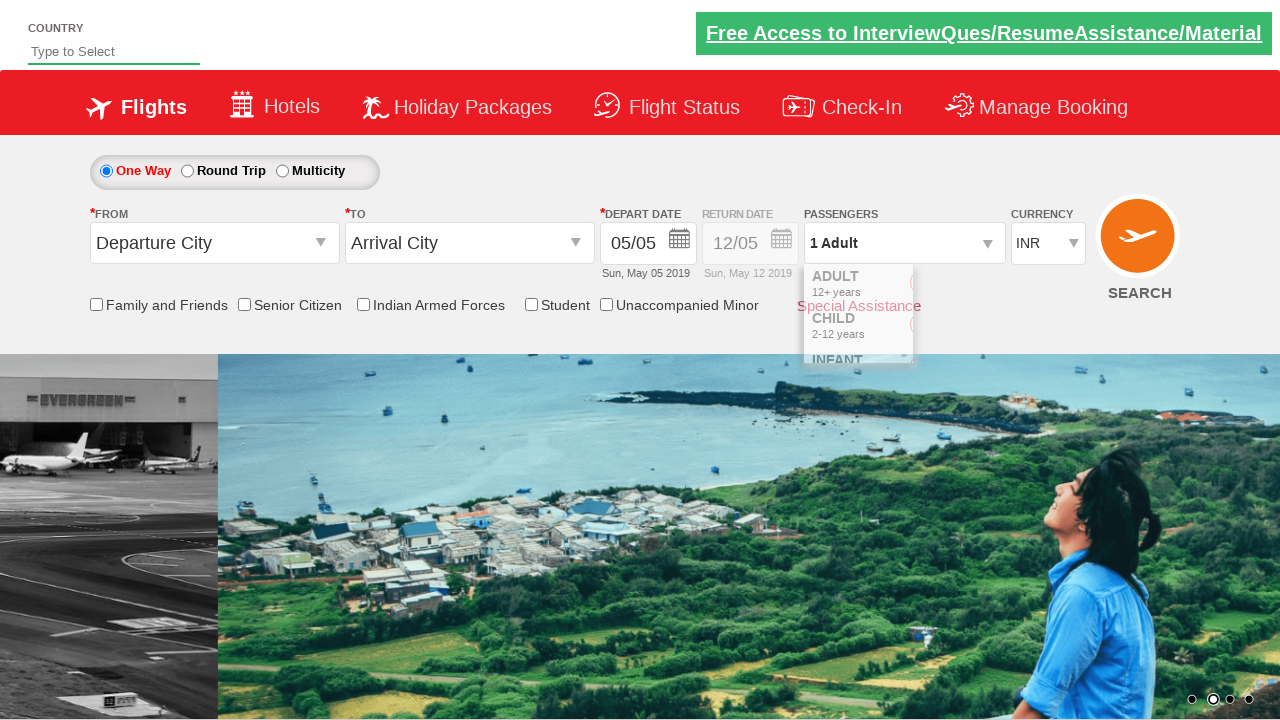

Incremented adult passenger count (iteration 1 of 4) at (982, 288) on #hrefIncAdt
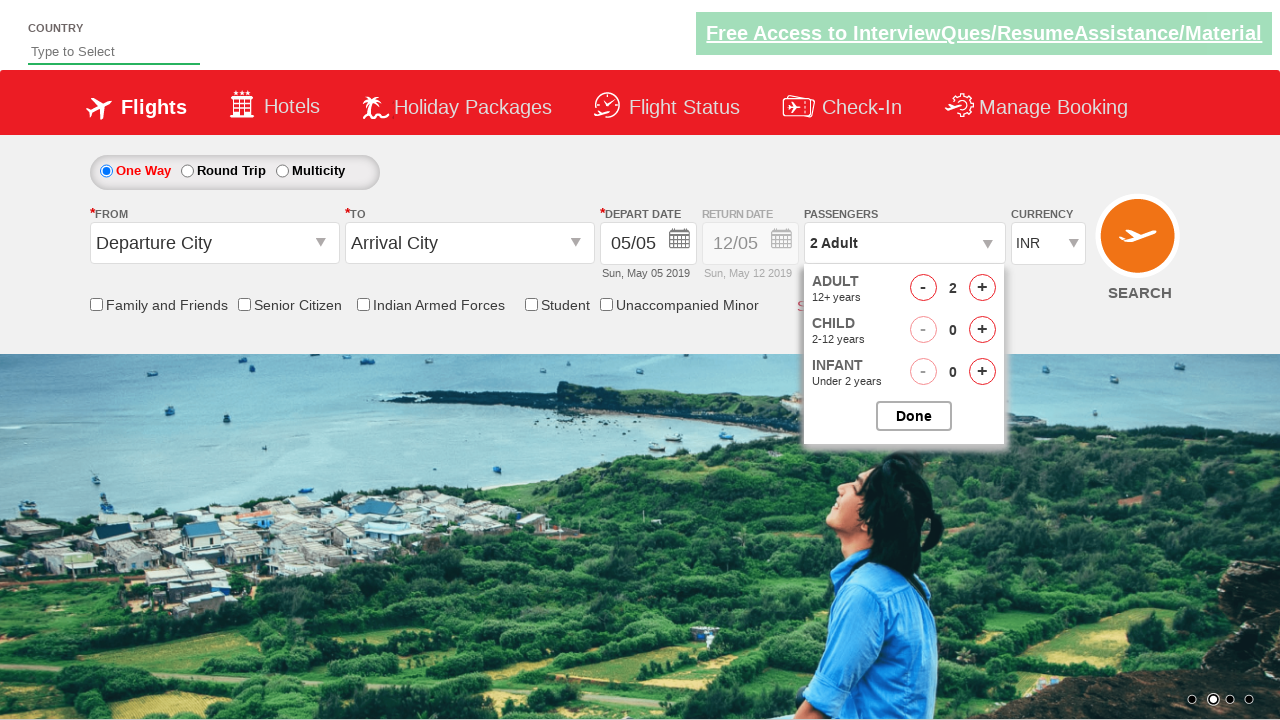

Incremented adult passenger count (iteration 2 of 4) at (982, 288) on #hrefIncAdt
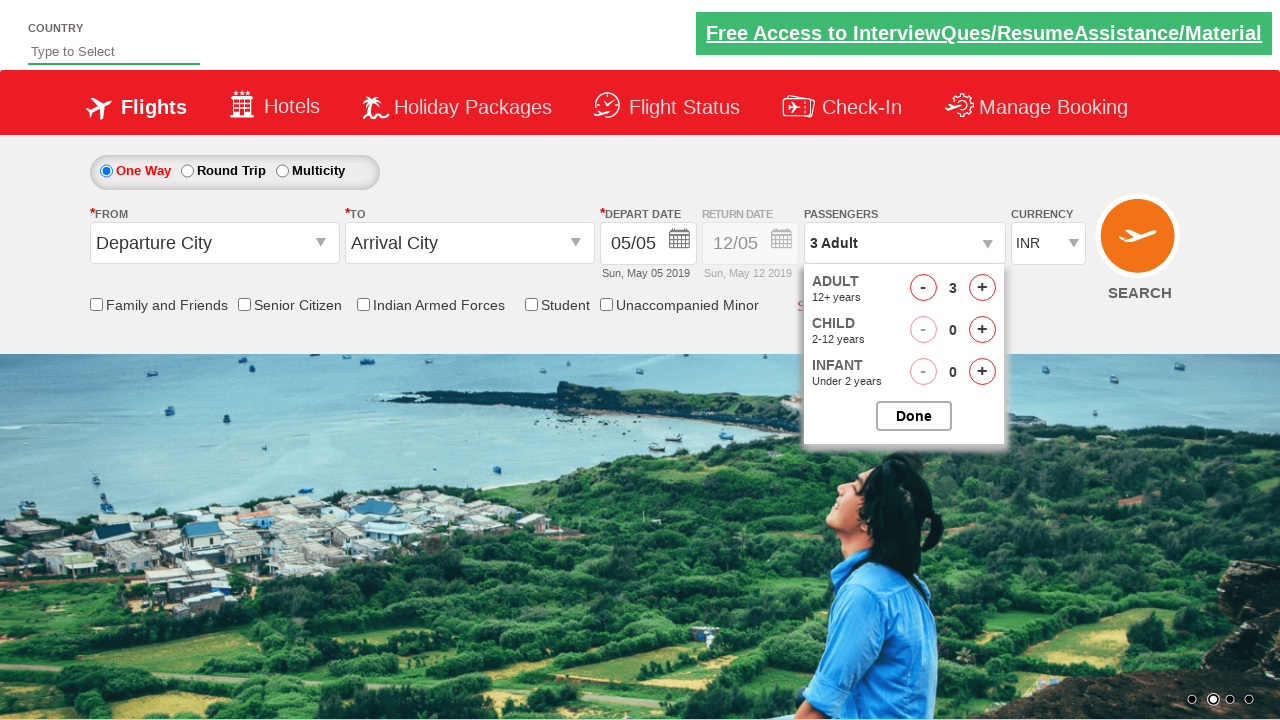

Incremented adult passenger count (iteration 3 of 4) at (982, 288) on #hrefIncAdt
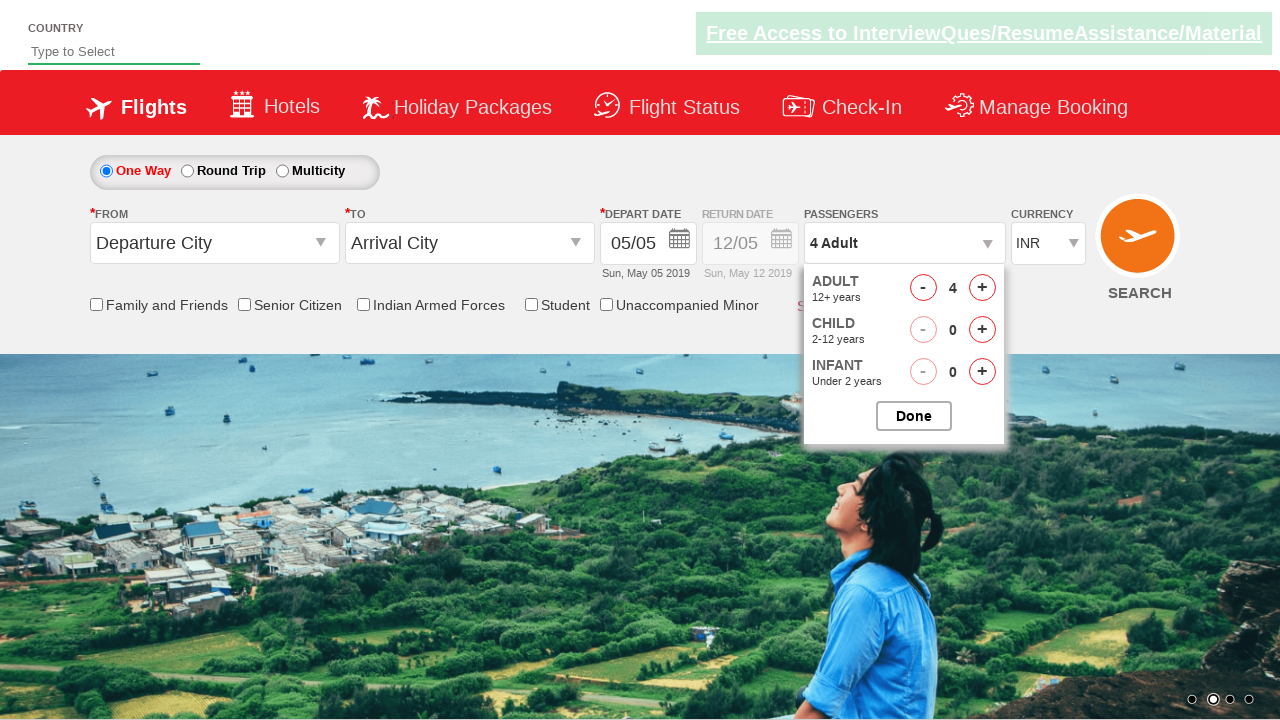

Incremented adult passenger count (iteration 4 of 4) at (982, 288) on #hrefIncAdt
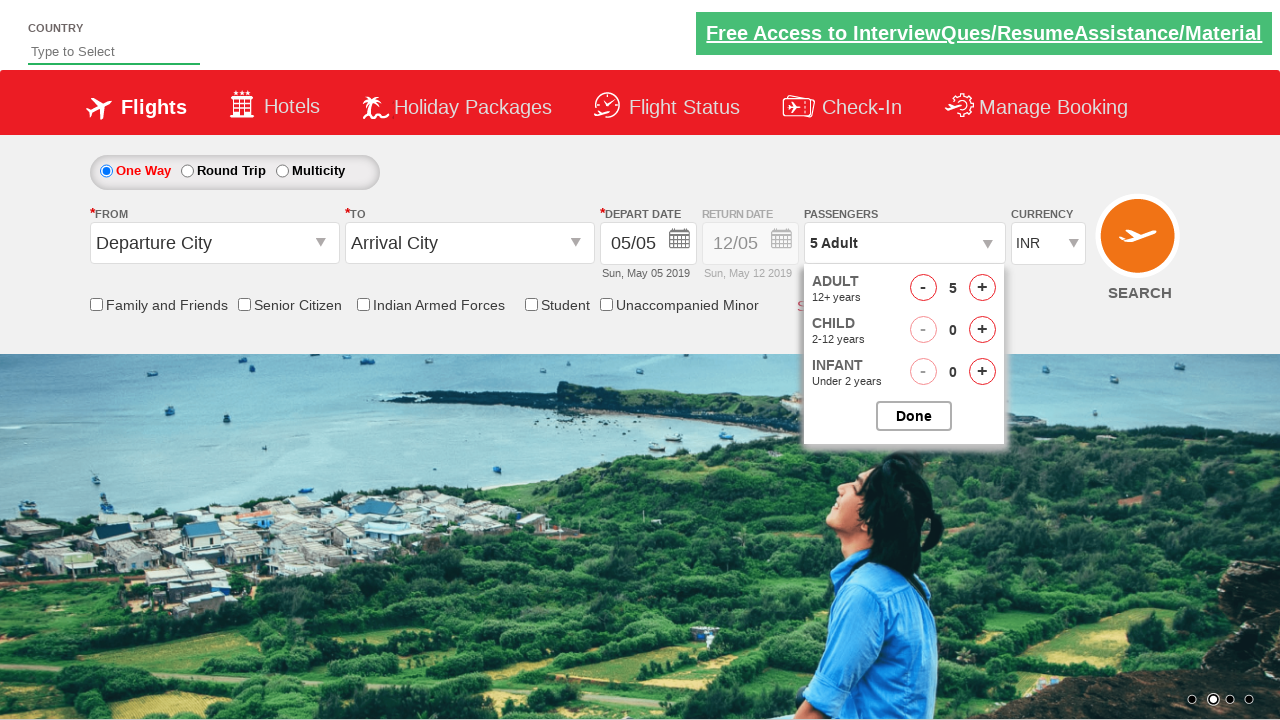

Closed the passenger options dropdown at (914, 416) on #btnclosepaxoption
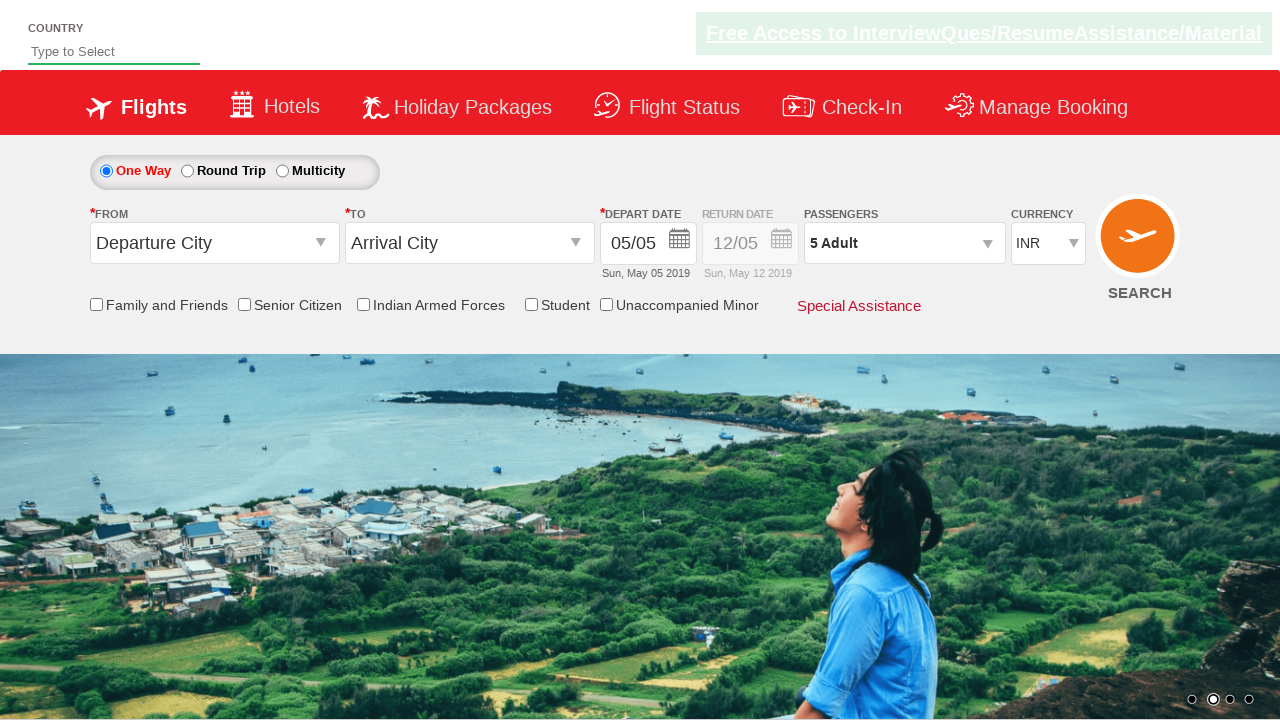

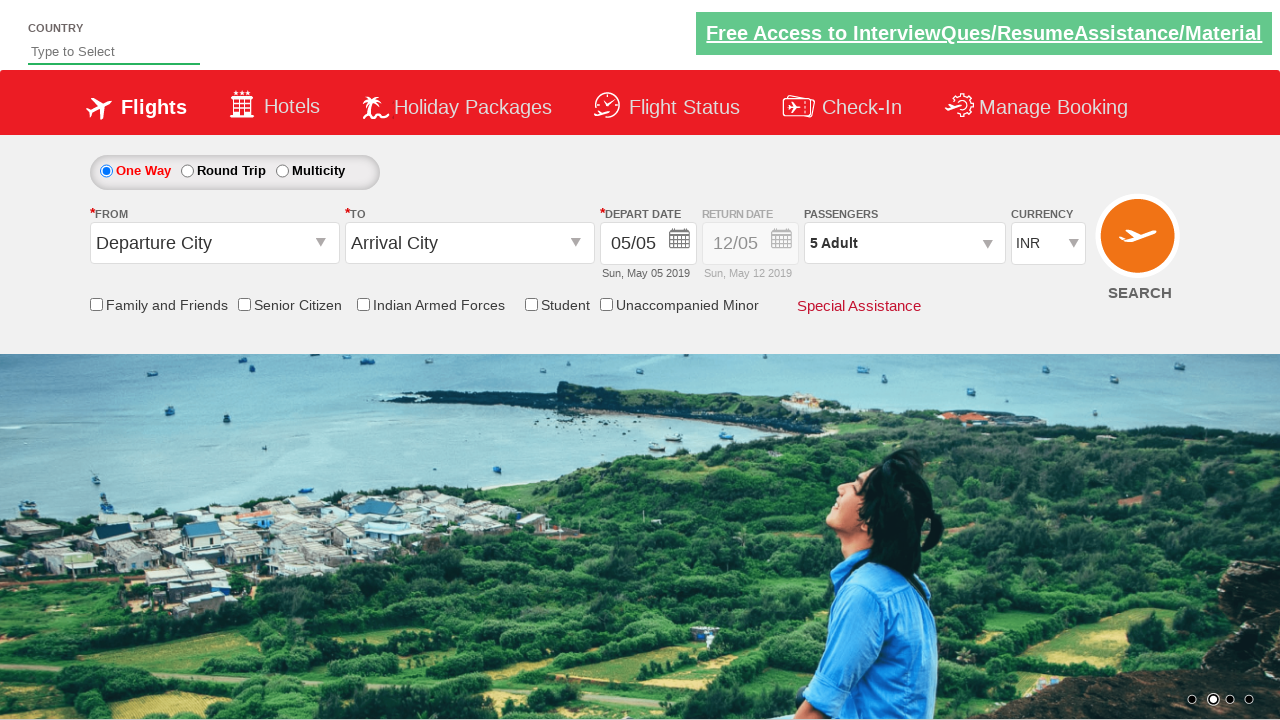